Tests the prompt alert functionality by clicking a button that triggers a prompt dialog, entering text into the prompt, and accepting it

Starting URL: https://demoqa.com/alerts

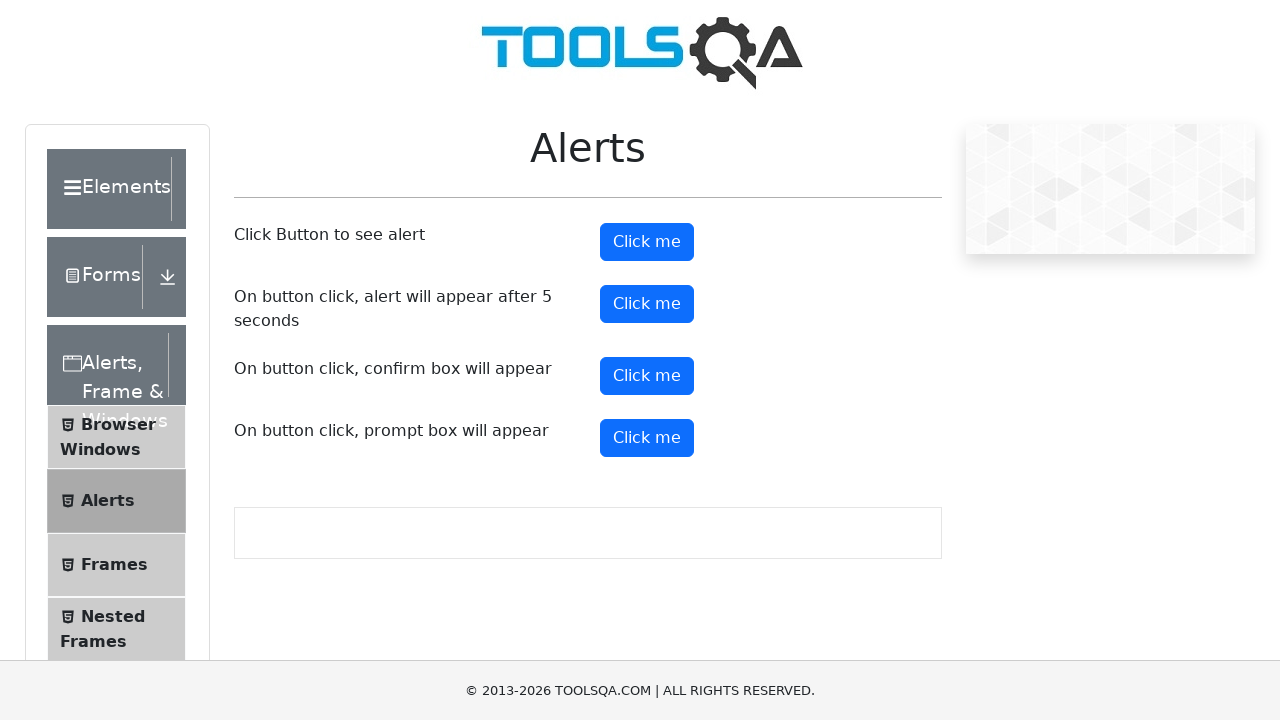

Clicked prompt button to trigger alert dialog at (647, 438) on #promtButton
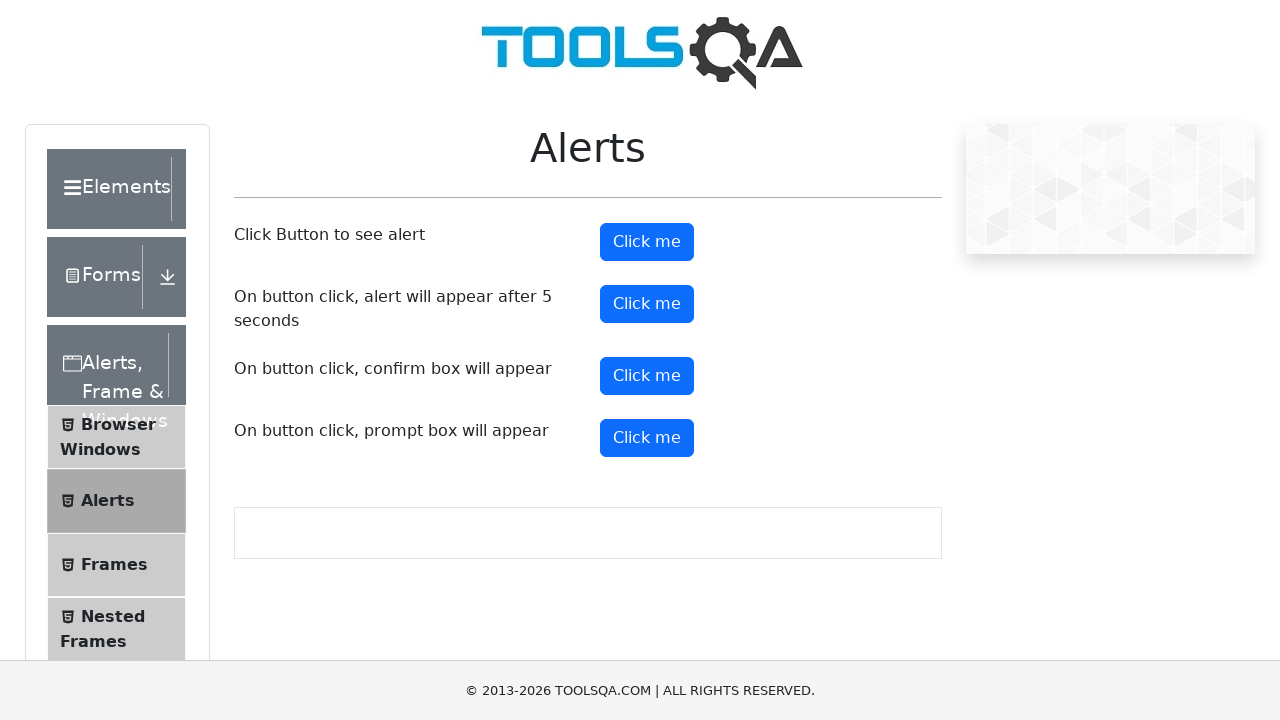

Set up dialog handler to accept prompt with 'sneha'
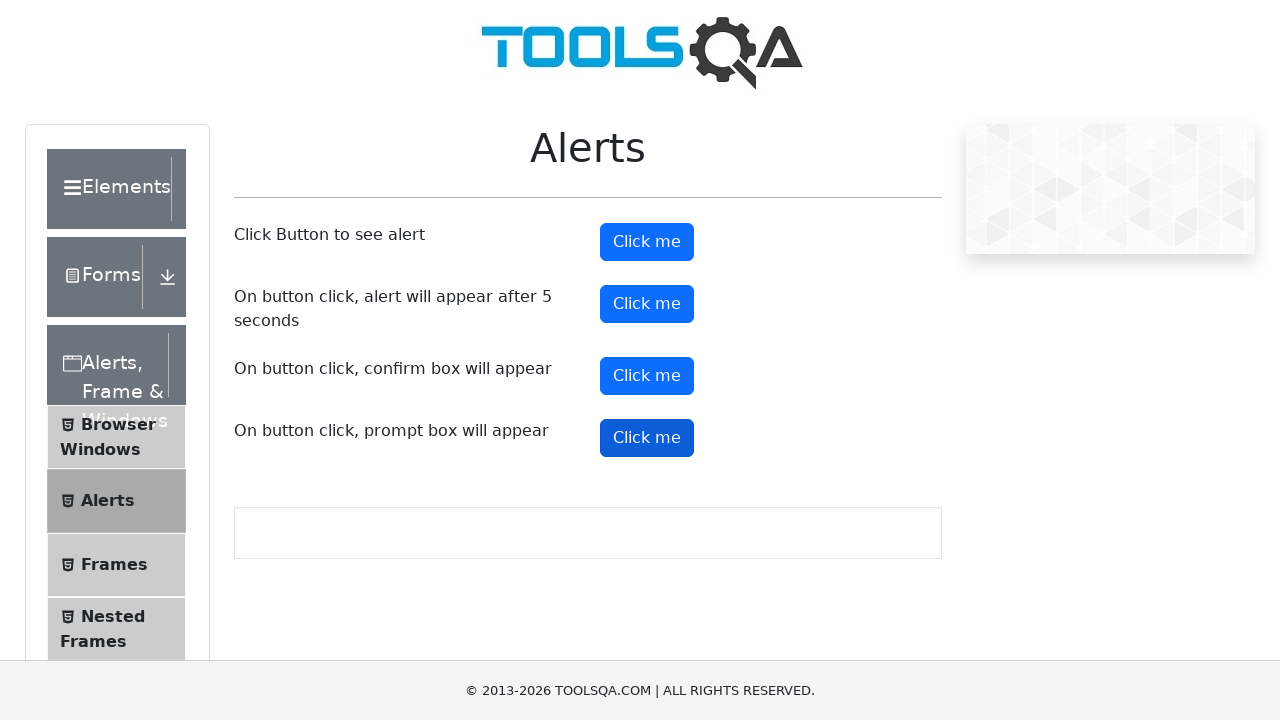

Configured alternative dialog handler with 'MariaK2024'
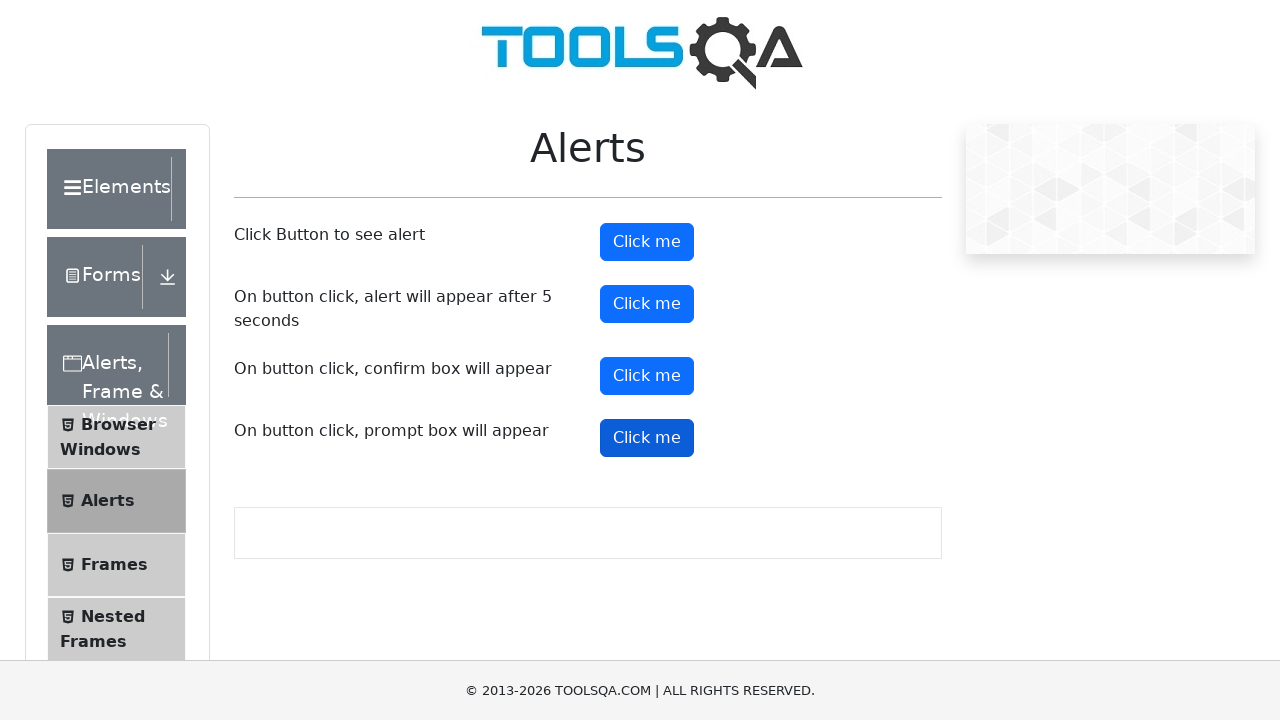

Clicked prompt button again to trigger alert dialog at (647, 438) on #promtButton
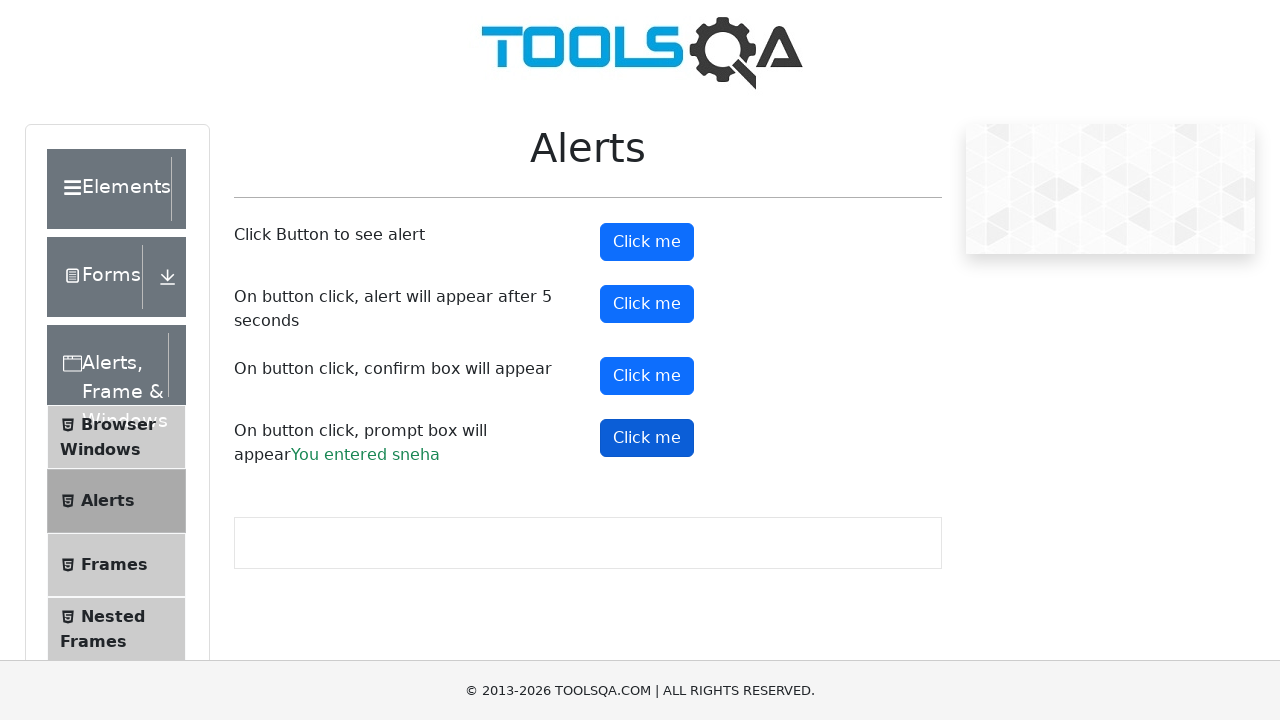

Prompt result element appeared, confirming dialog was handled
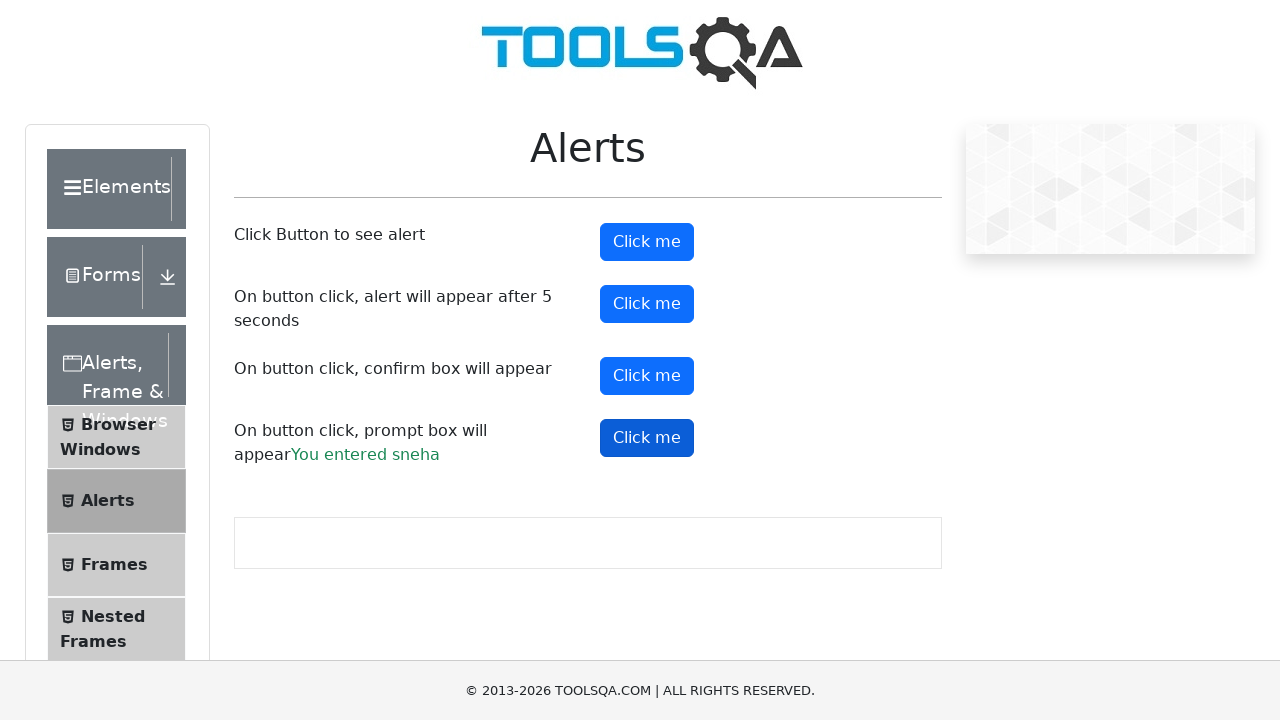

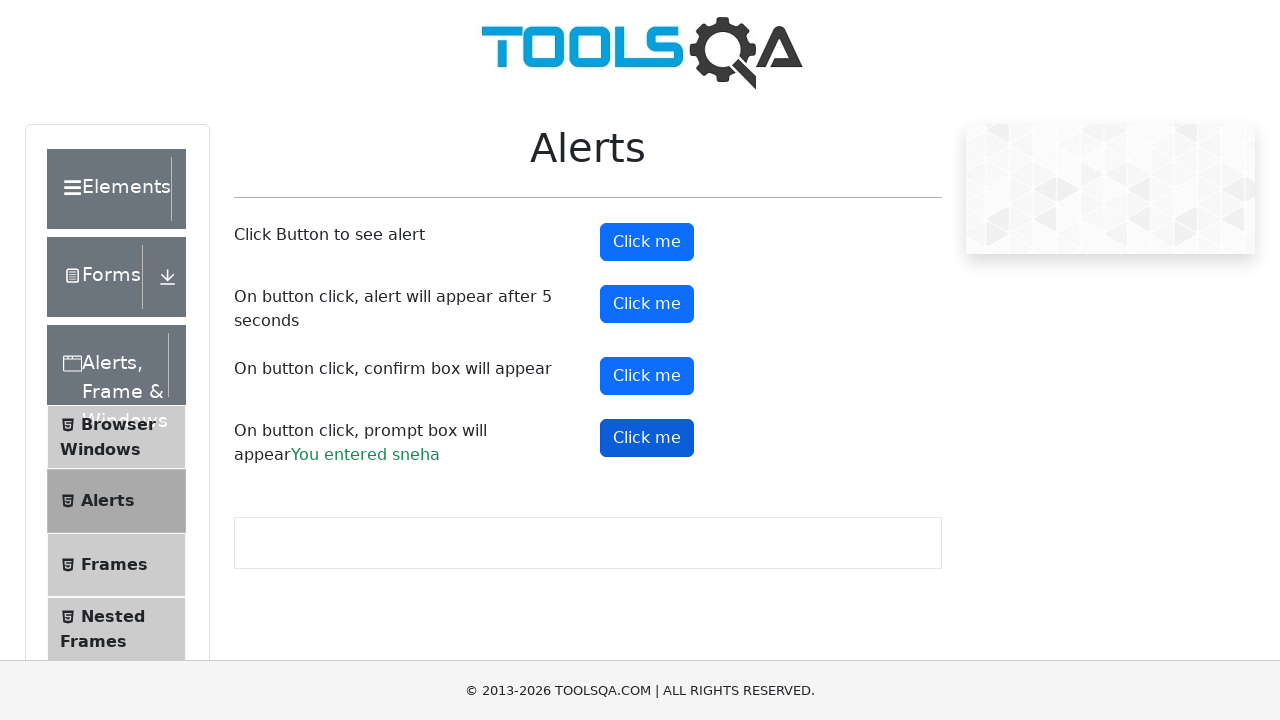